Tests various dropdown and select components on a form page by selecting different options from multiple dropdown menus including automation tool, country, city, course, language, and values.

Starting URL: https://www.leafground.com/select.xhtml

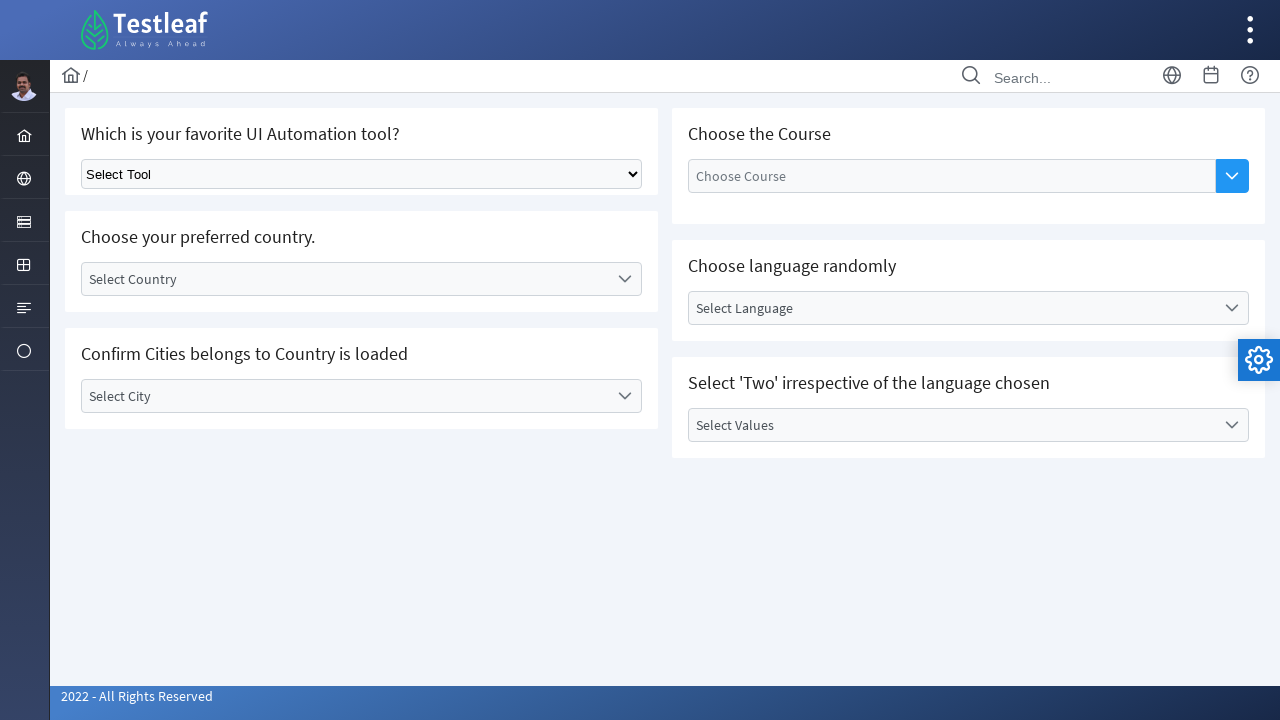

Selected 'Selenium' from automation tool dropdown on select.ui-selectonemenu
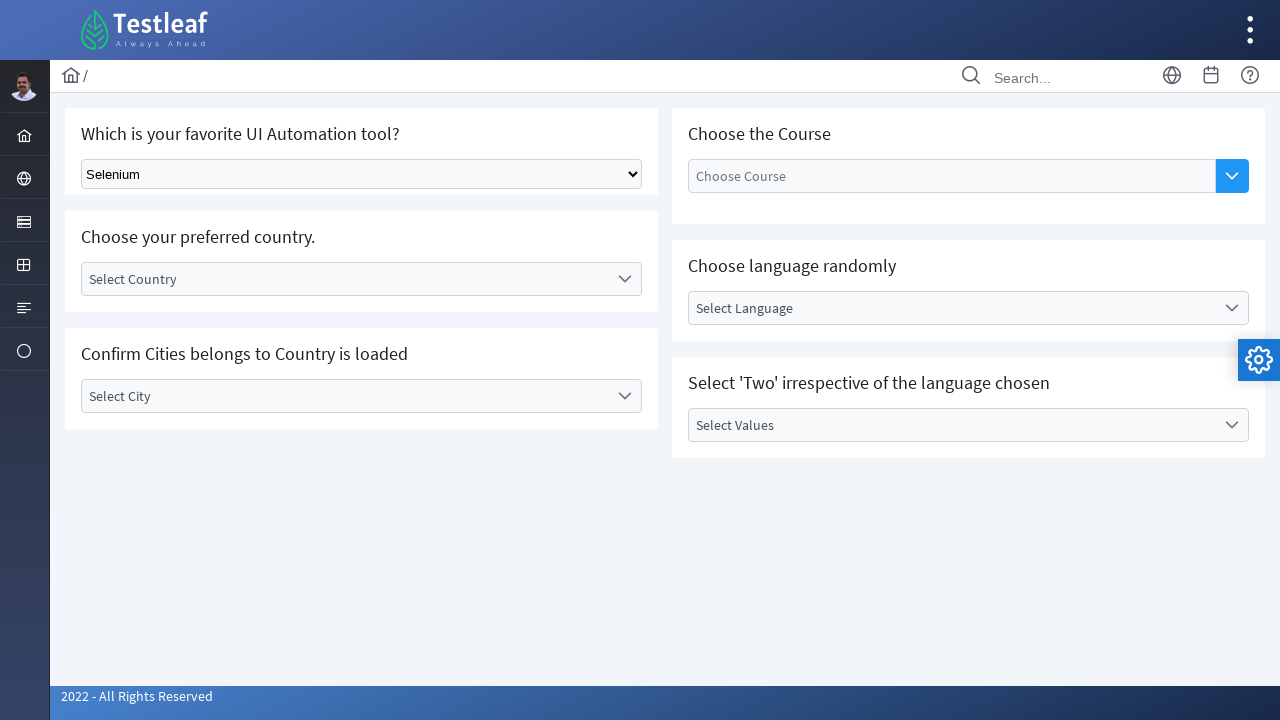

Clicked country dropdown to expand options at (624, 279) on span.ui-icon.ui-icon-triangle-1-s.ui-c
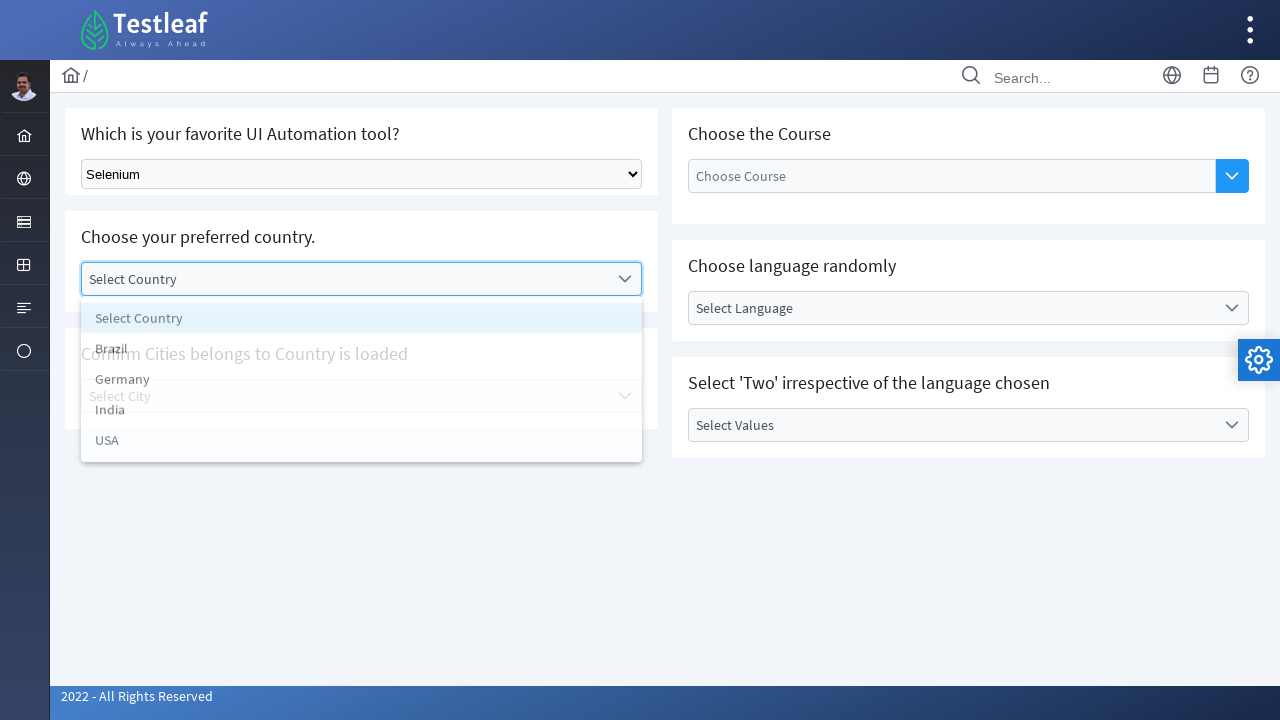

Selected 'India' from country dropdown at (362, 415) on li:has-text('India')
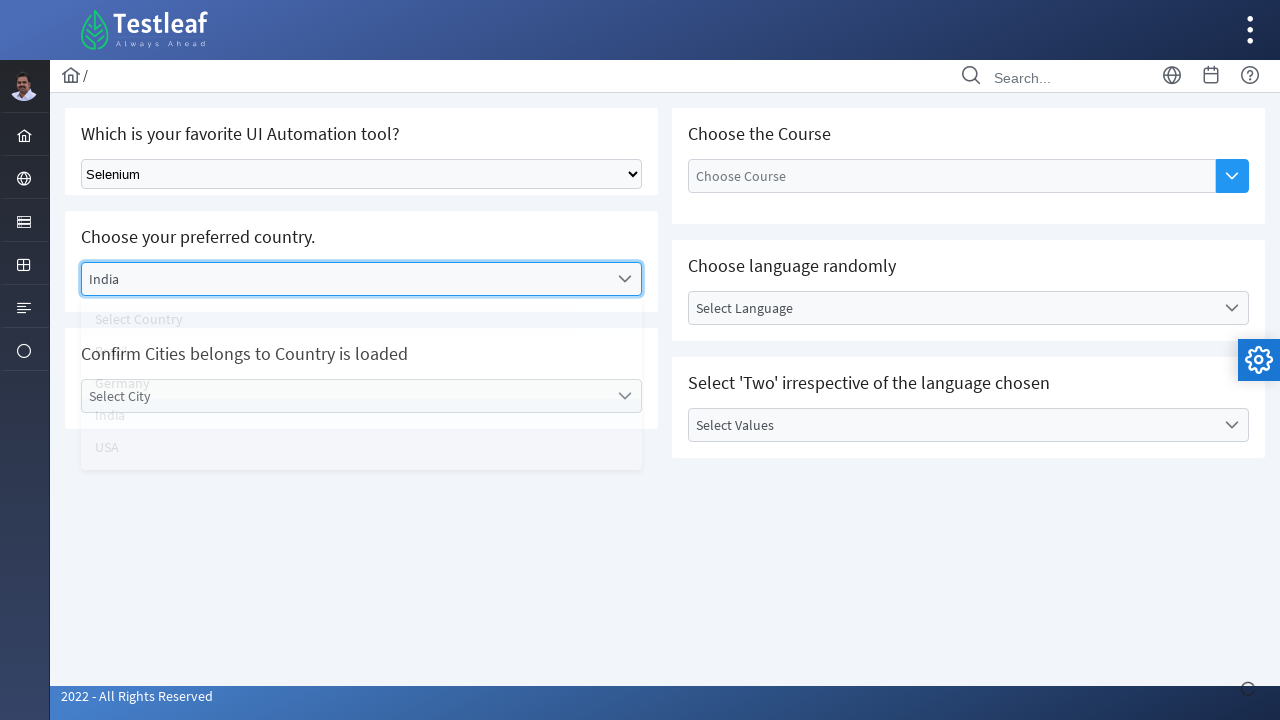

Waited 2 seconds for UI to update
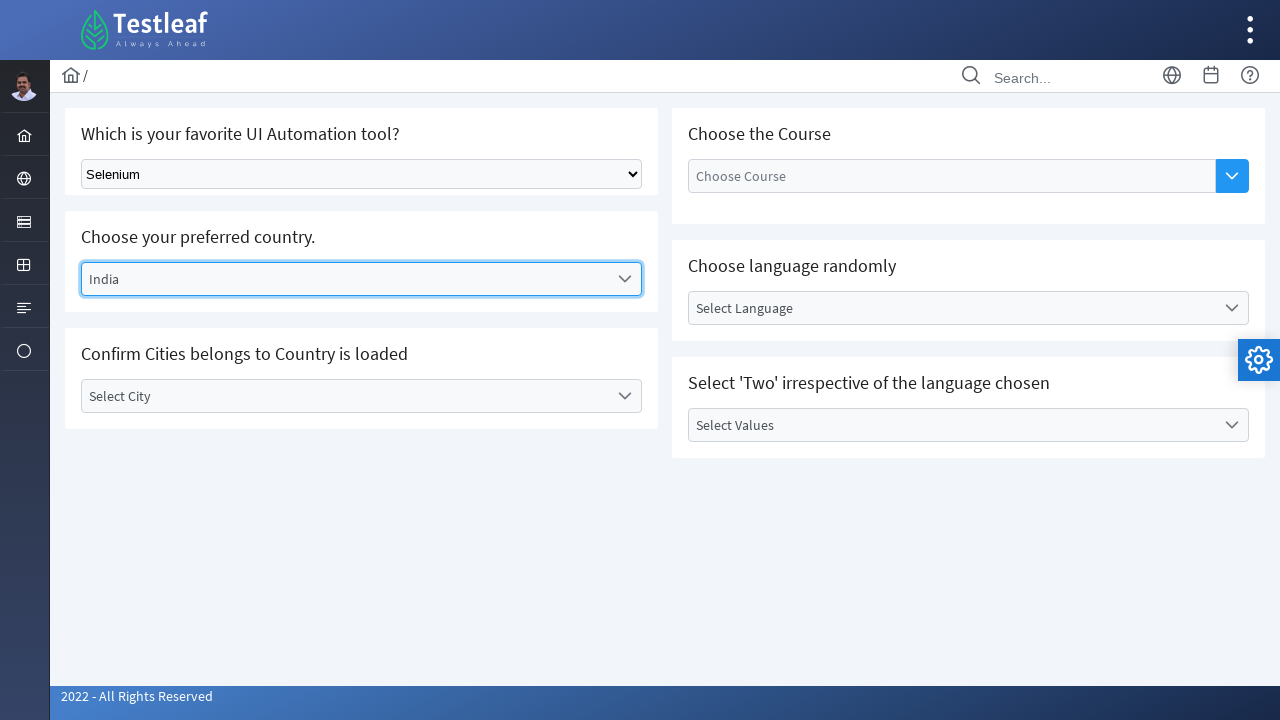

Clicked 'Select City' label at (345, 396) on label:has-text('Select City')
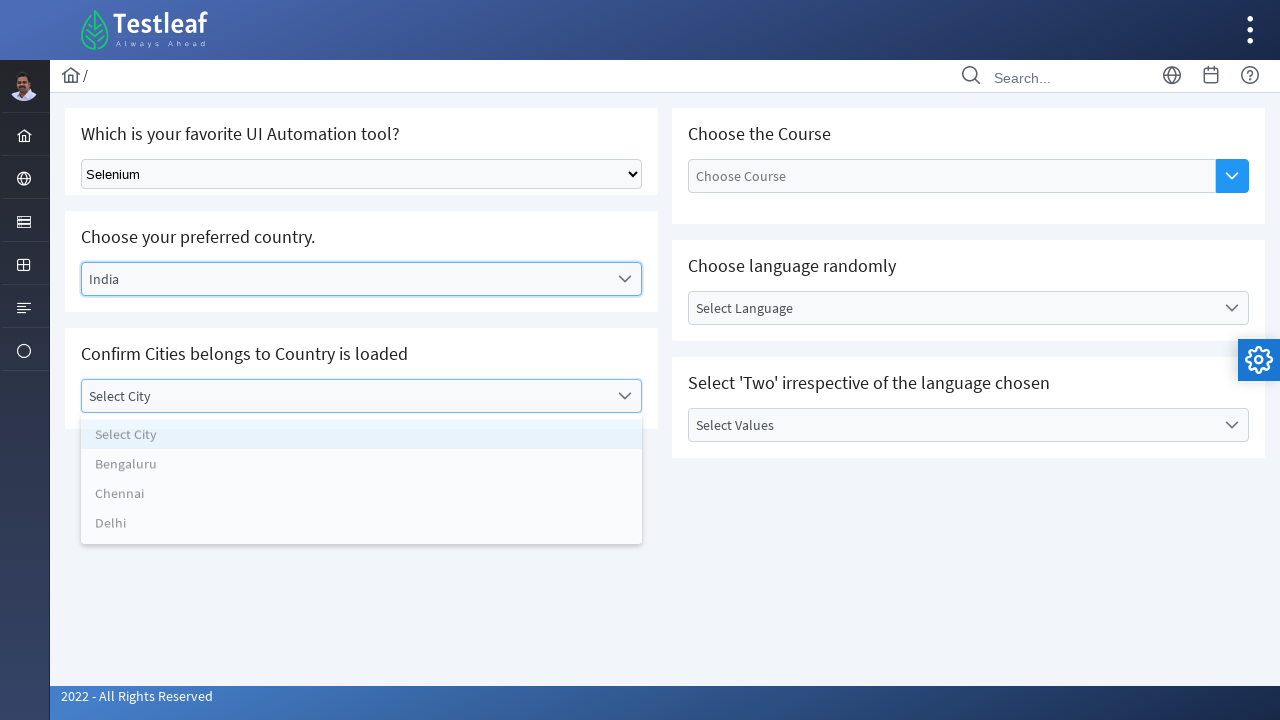

Clicked city dropdown to expand options at (624, 396) on (//span[@class='ui-icon ui-icon-triangle-1-s ui-c'])[2]
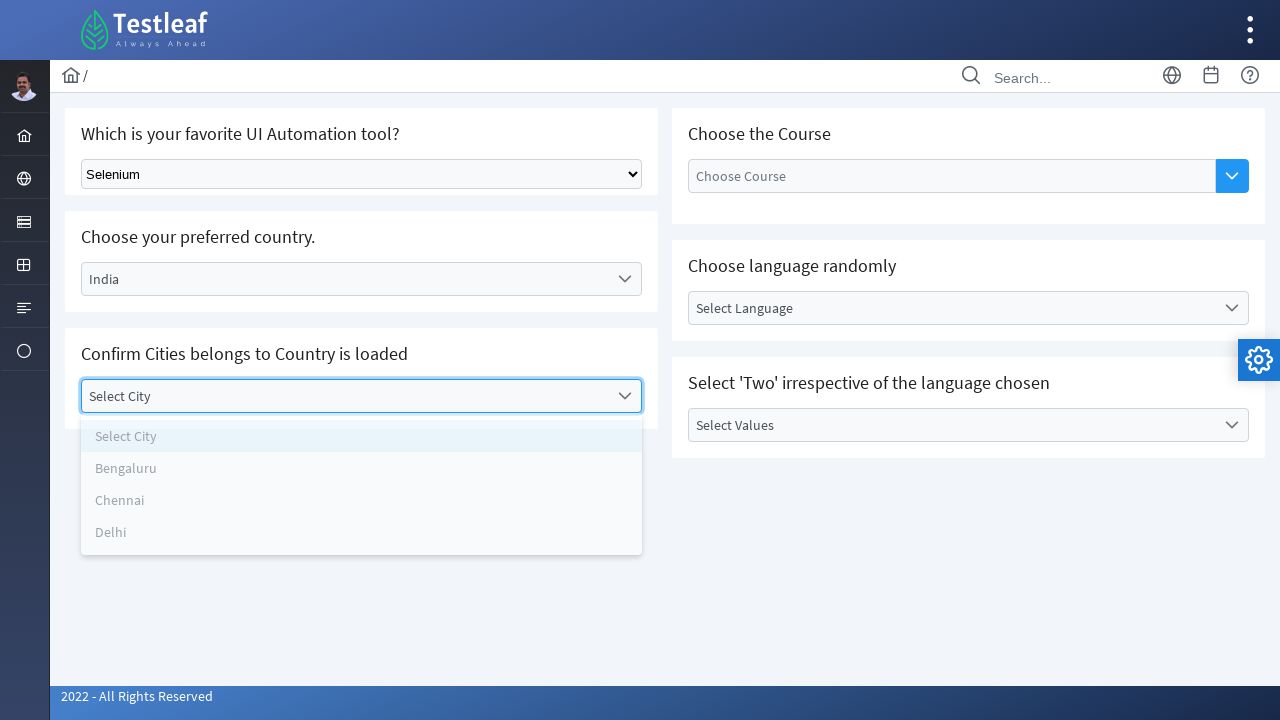

Clicked autocomplete dropdown button for course selection at (1232, 176) on button.ui-autocomplete-dropdown.ui-button.ui-widget.ui-state-default.ui-corner-r
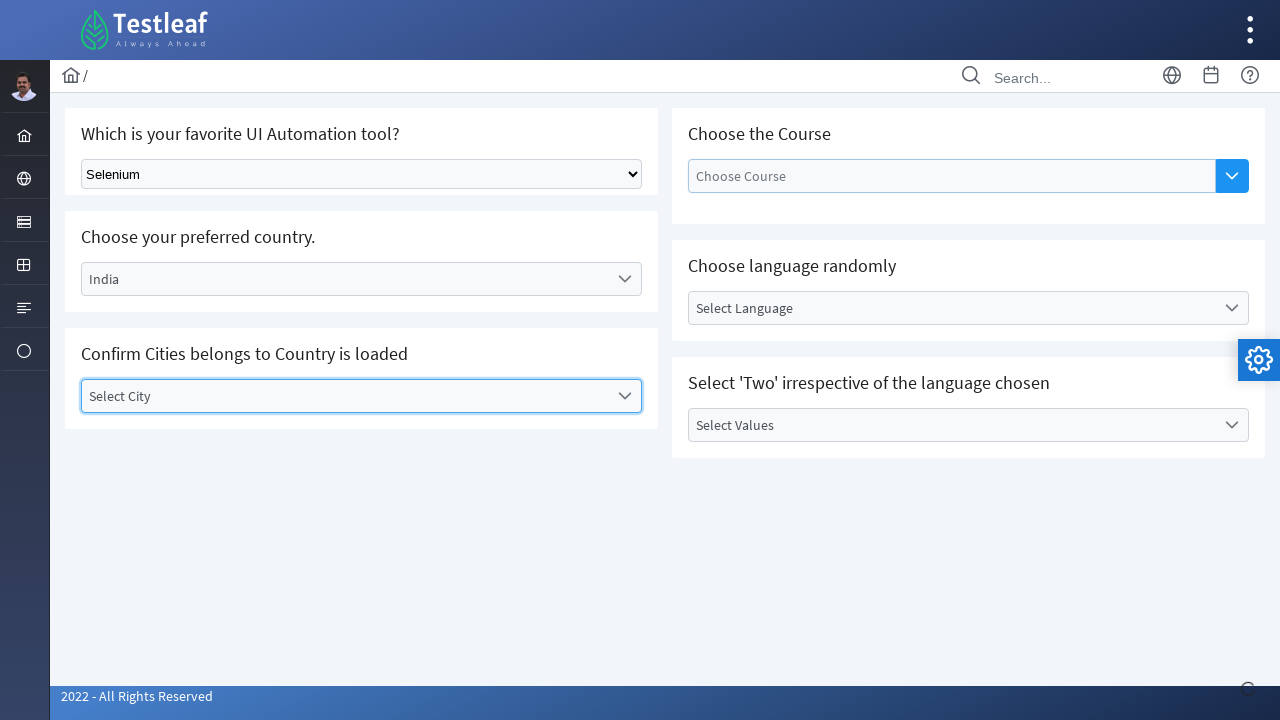

Waited 2 seconds for autocomplete dropdown to load
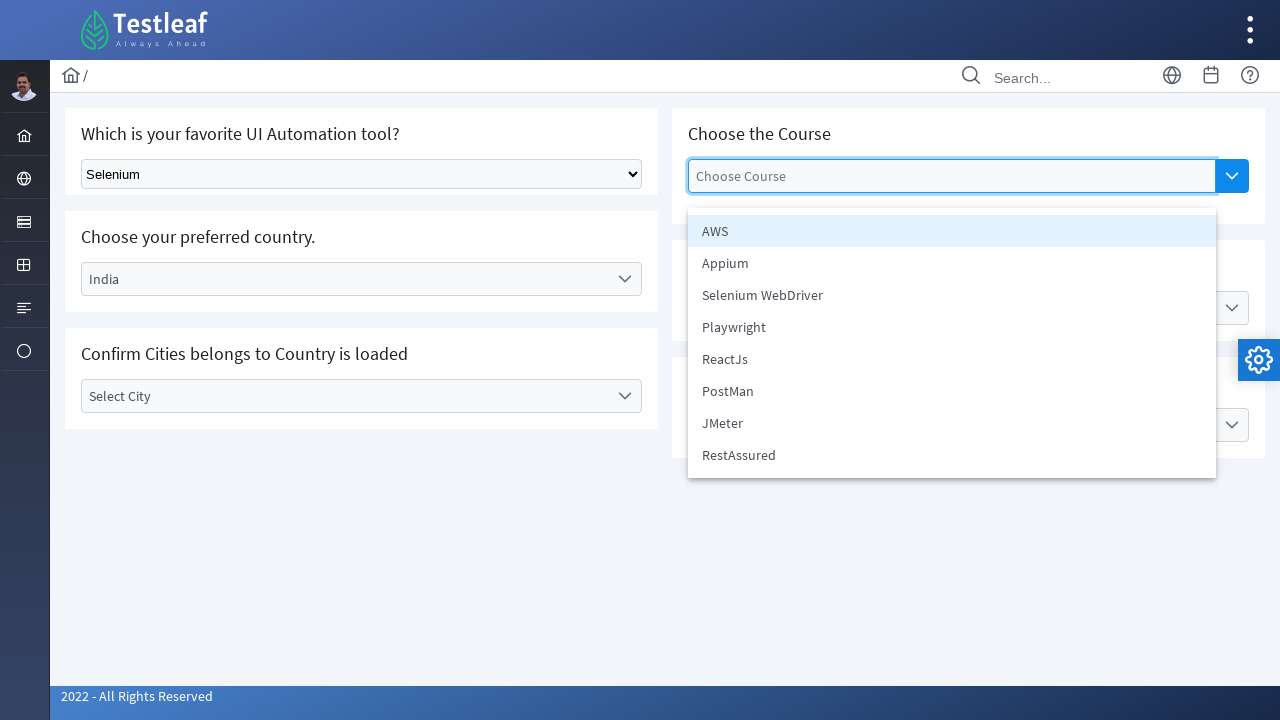

Selected 'Selenium WebDriver' from course dropdown at (952, 295) on li:has-text('Selenium WebDriver')
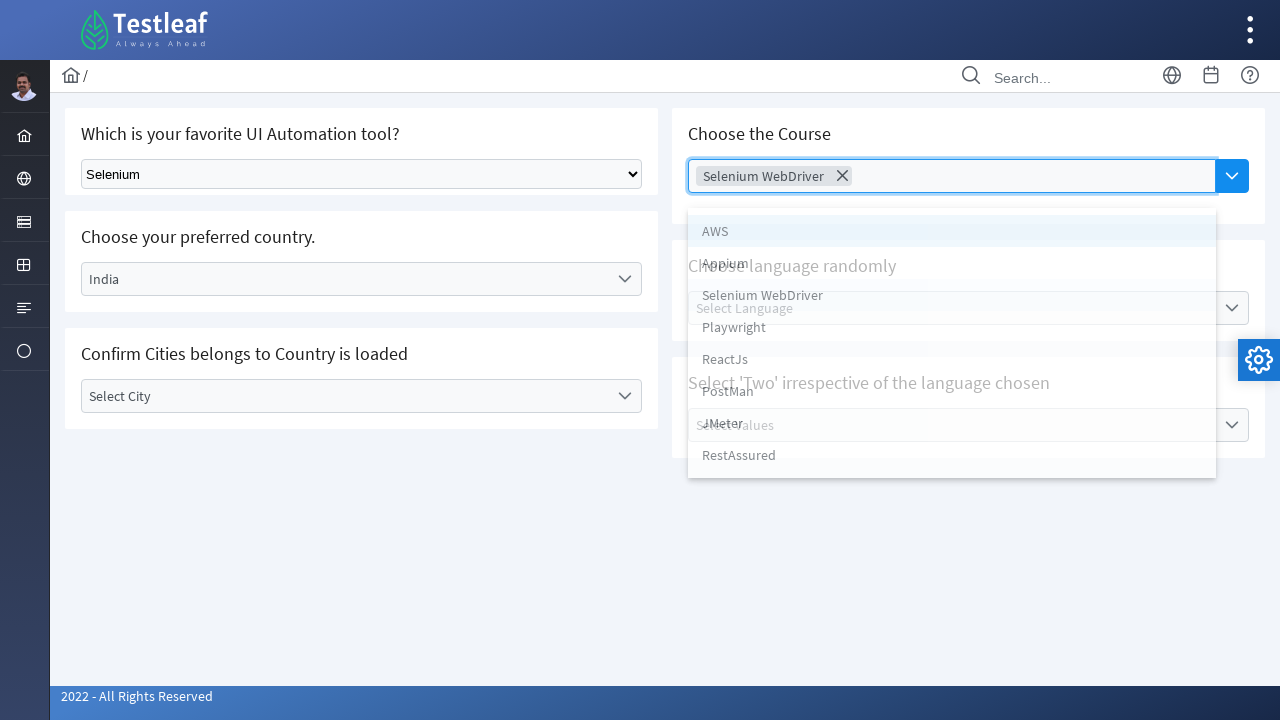

Clicked language dropdown to expand options at (1232, 308) on (//span[@class='ui-icon ui-icon-triangle-1-s ui-c'])[3]
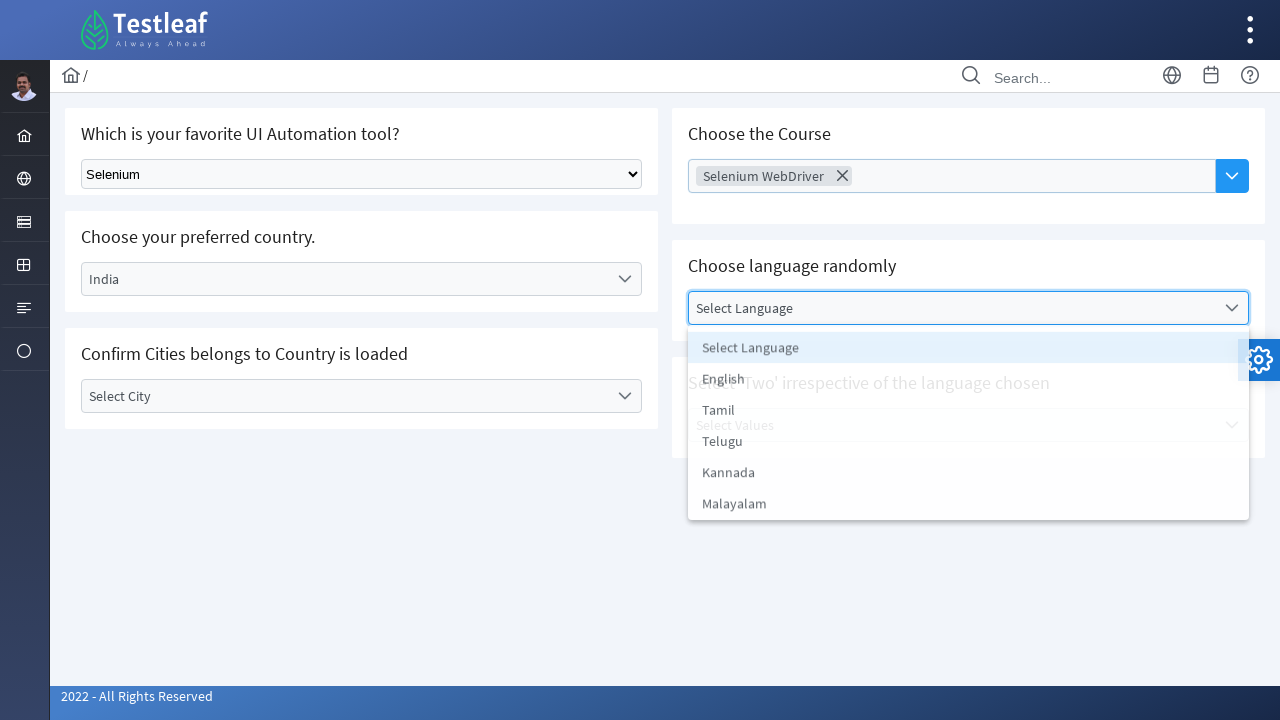

Waited 2 seconds for language dropdown to load
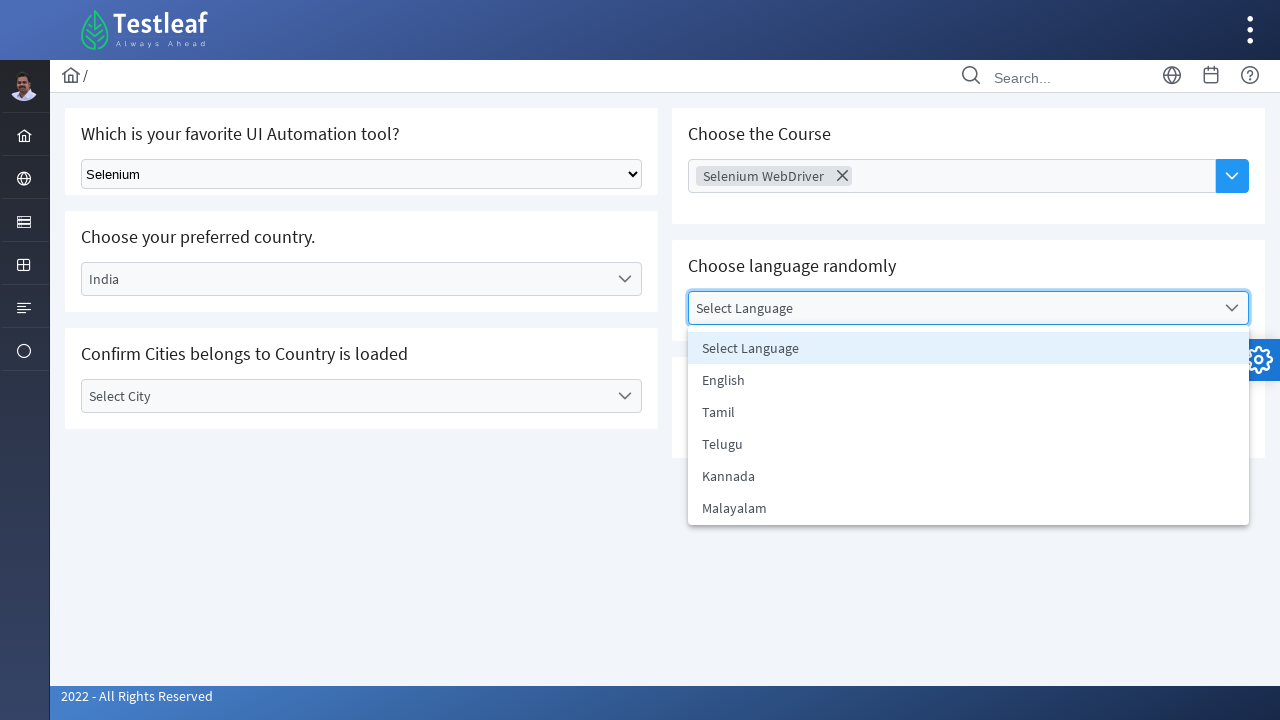

Selected 'English' from language dropdown at (968, 380) on li:has-text('English')
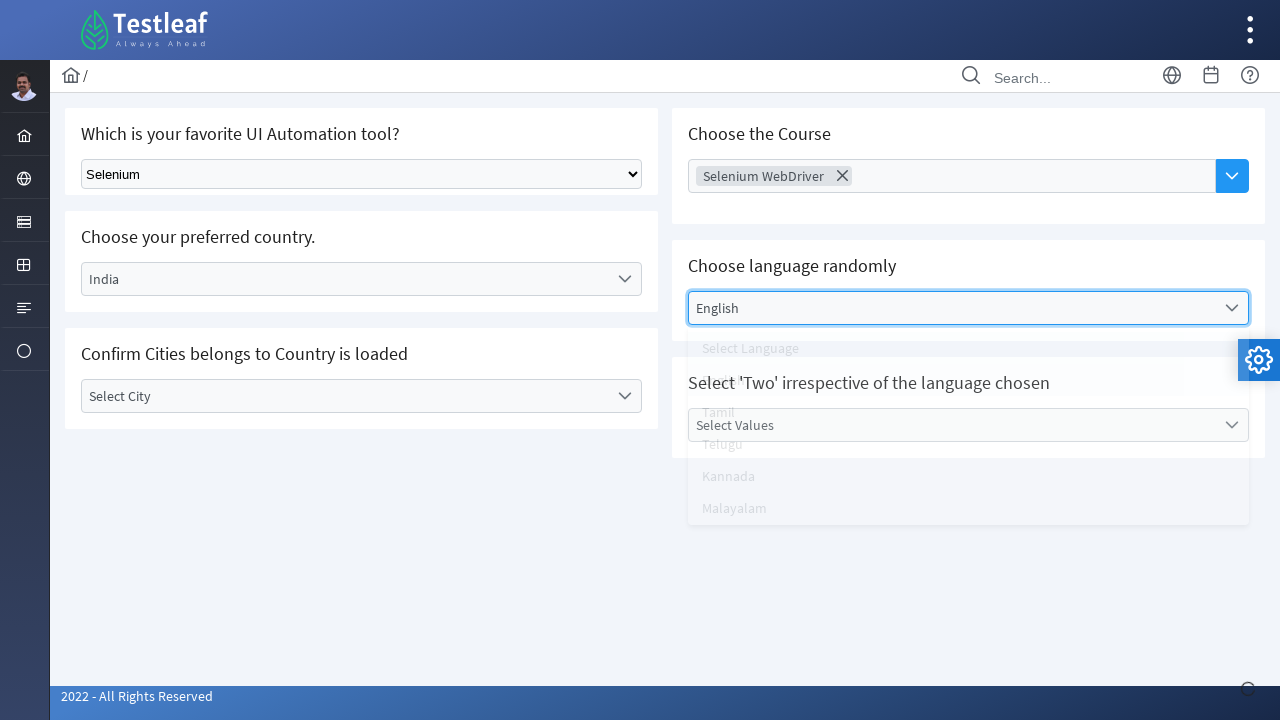

Waited 2 seconds before opening values dropdown
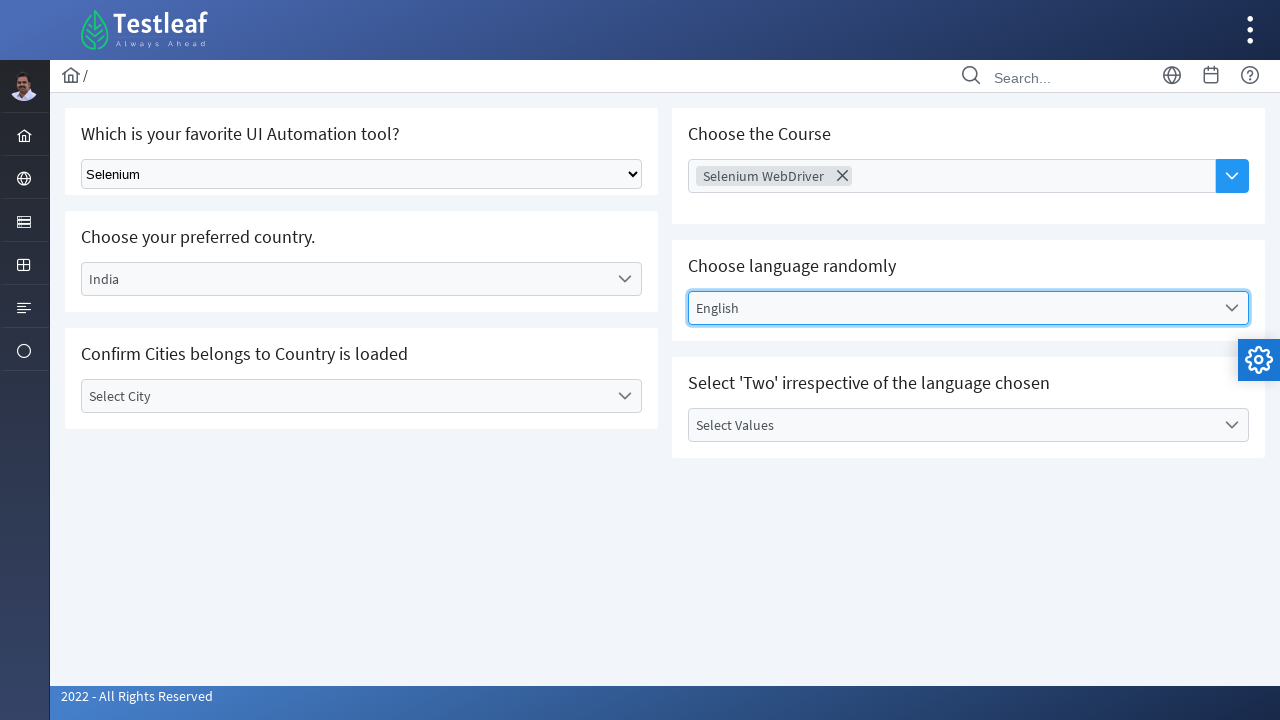

Clicked values dropdown using JavaScript
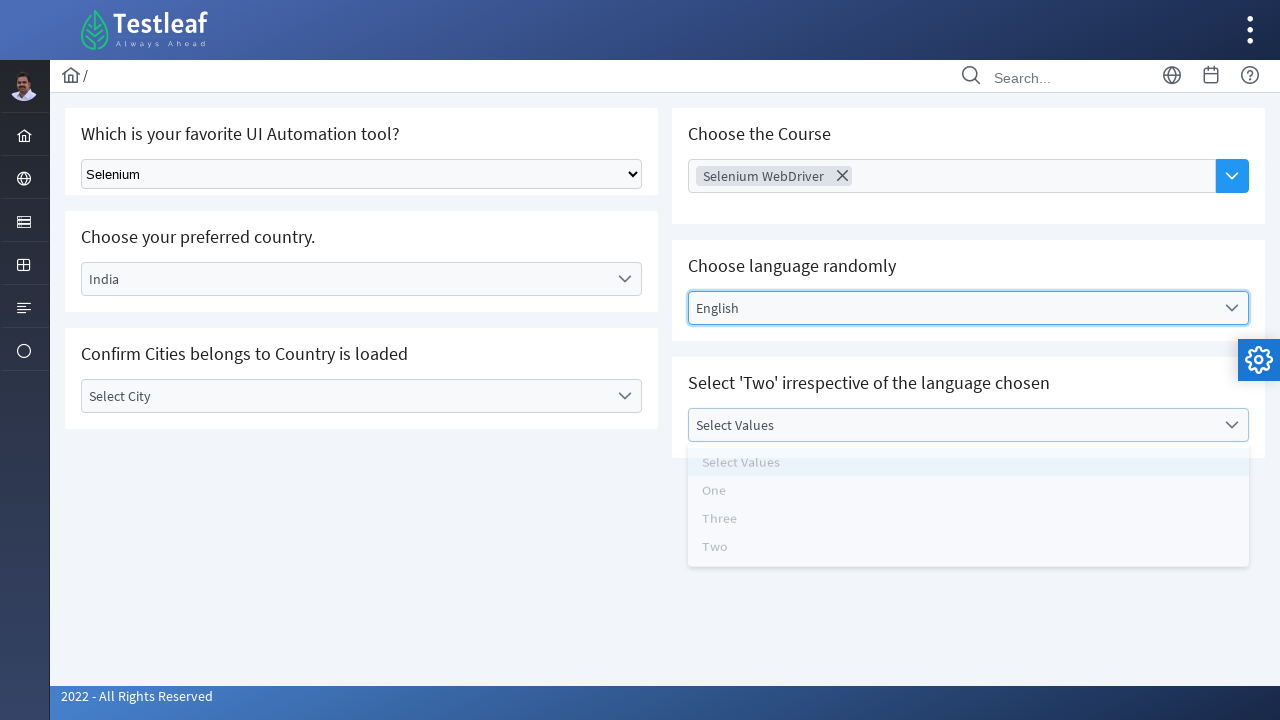

Waited 2 seconds for values dropdown to load
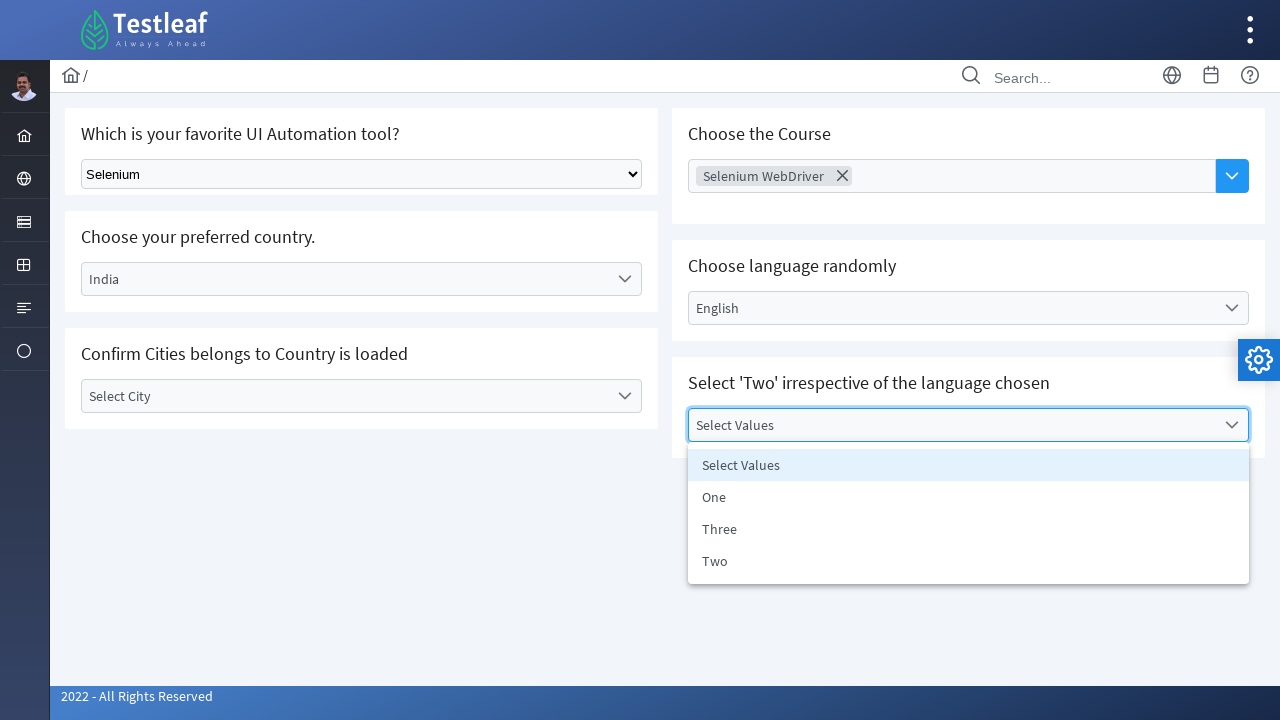

Selected 'Two' from values dropdown at (968, 561) on li:has-text('Two')
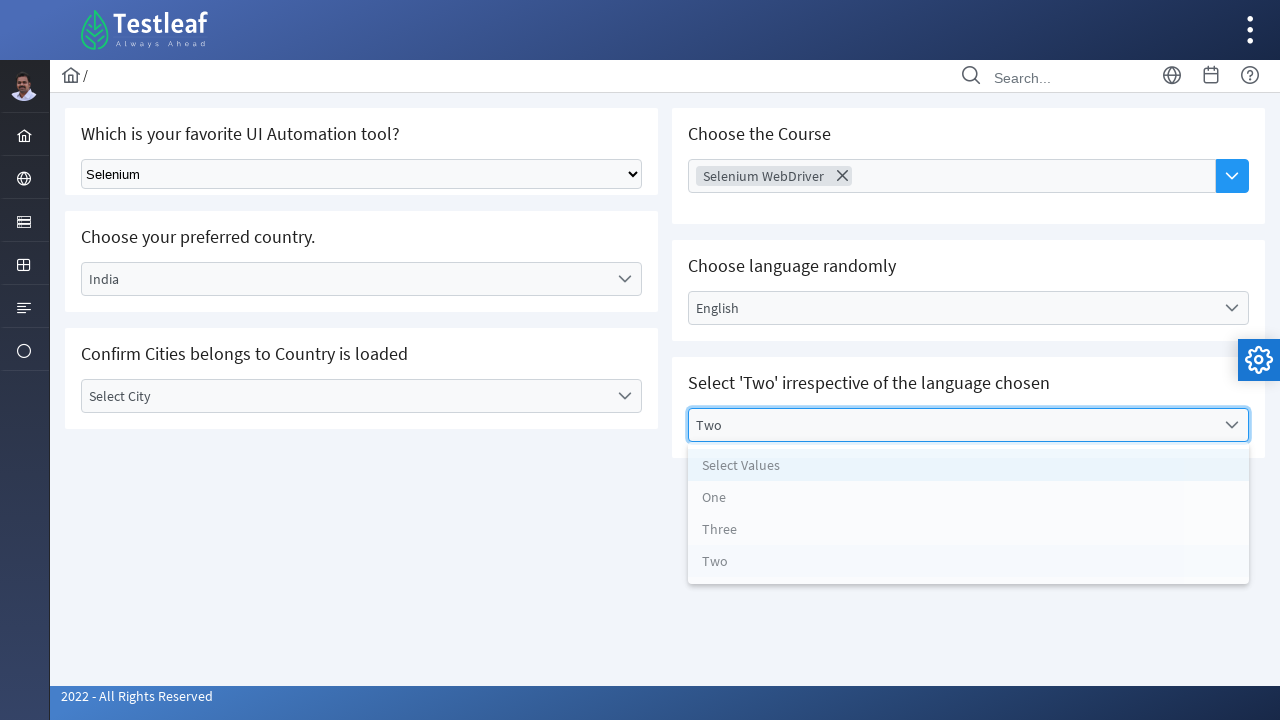

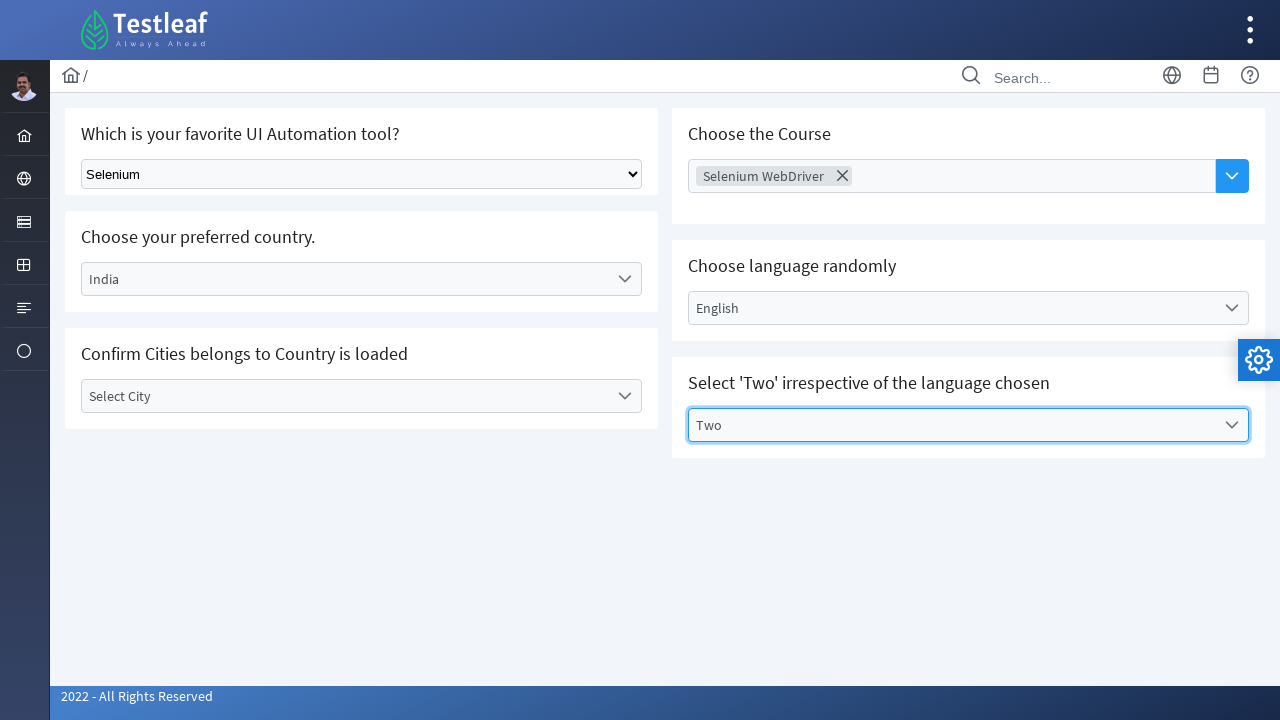